Tests selecting an option from a dropdown menu by visible text and verifies the selection

Starting URL: https://demoqa.com/select-menu

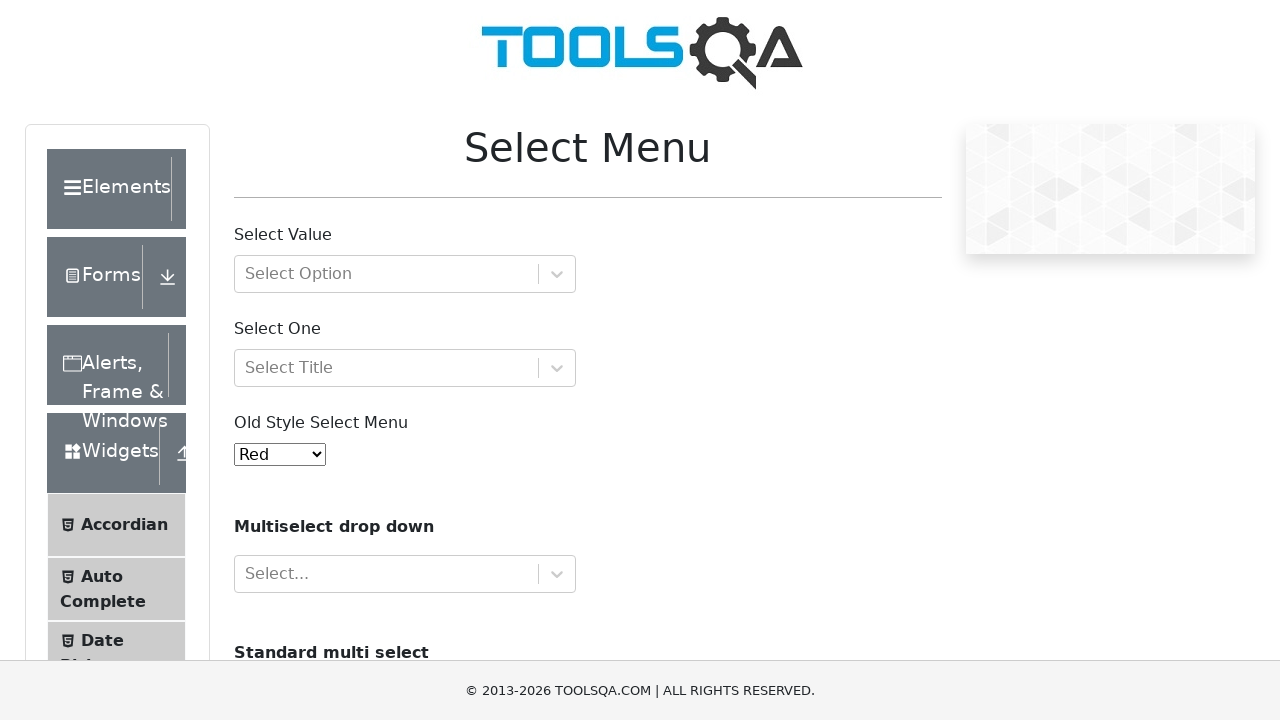

Navigated to select menu test page
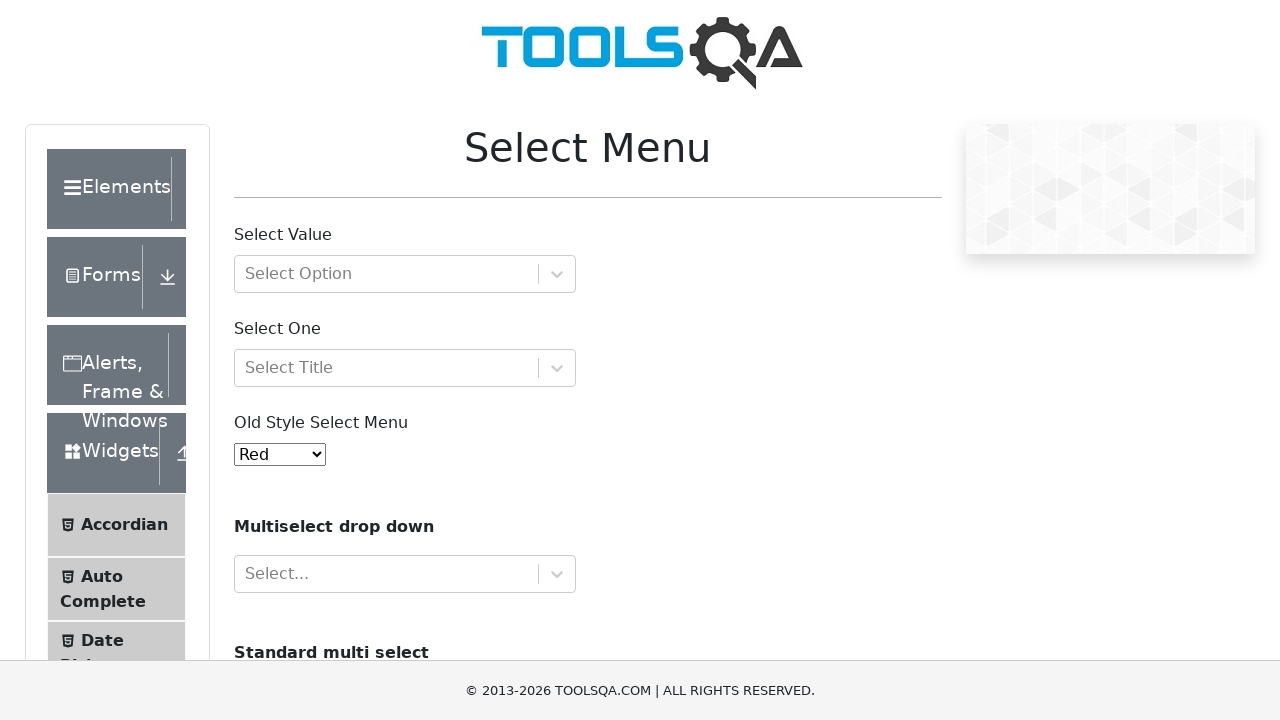

Selected 'Blue' option from dropdown by visible text on #oldSelectMenu
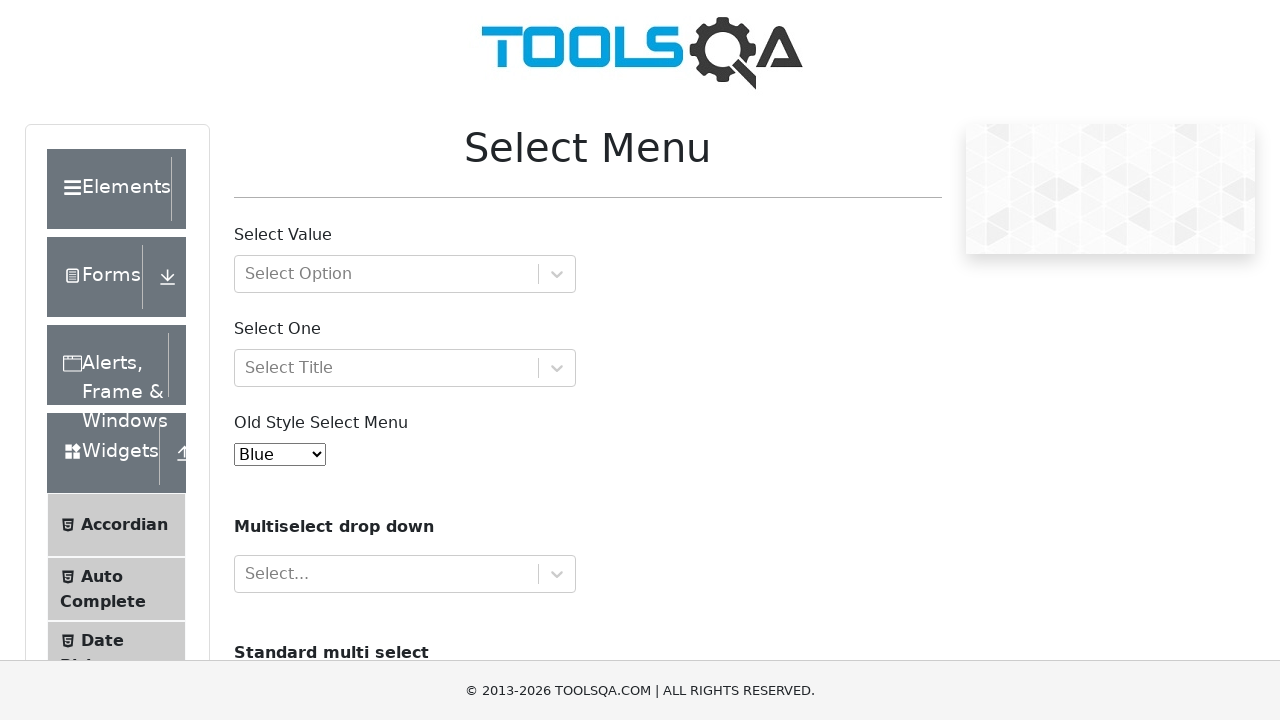

Retrieved the selected option value
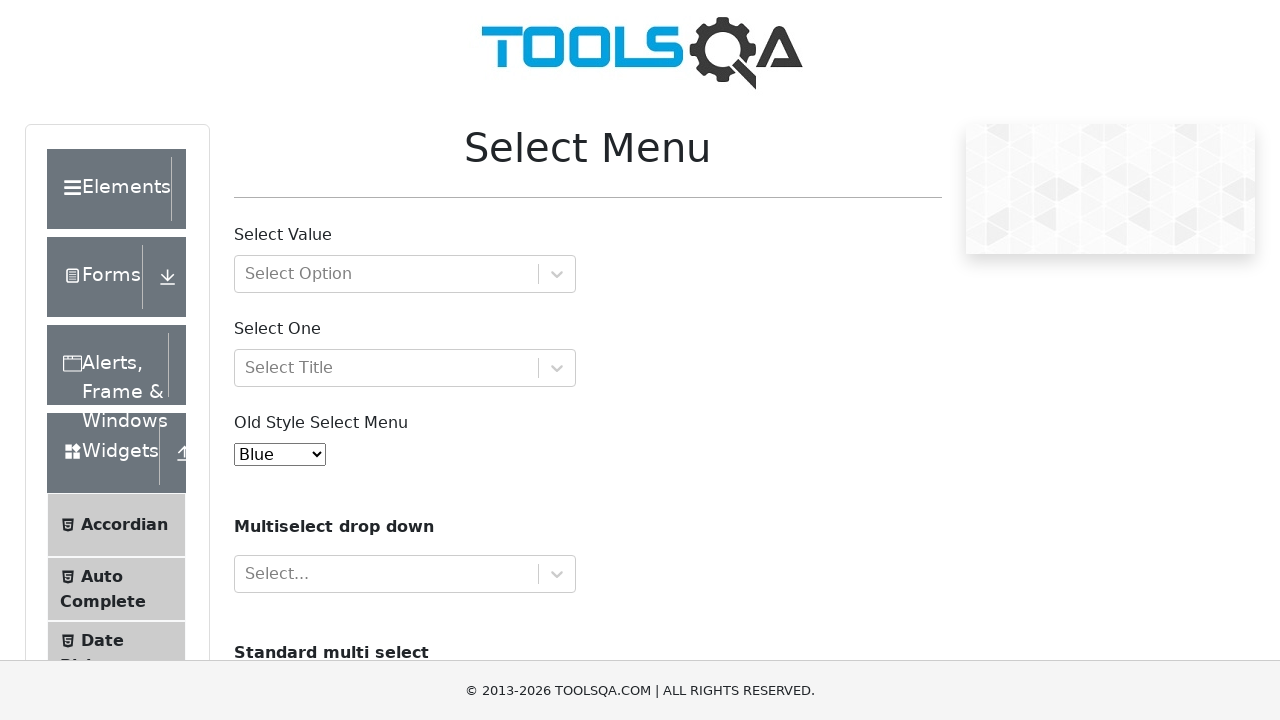

Retrieved the selected option text
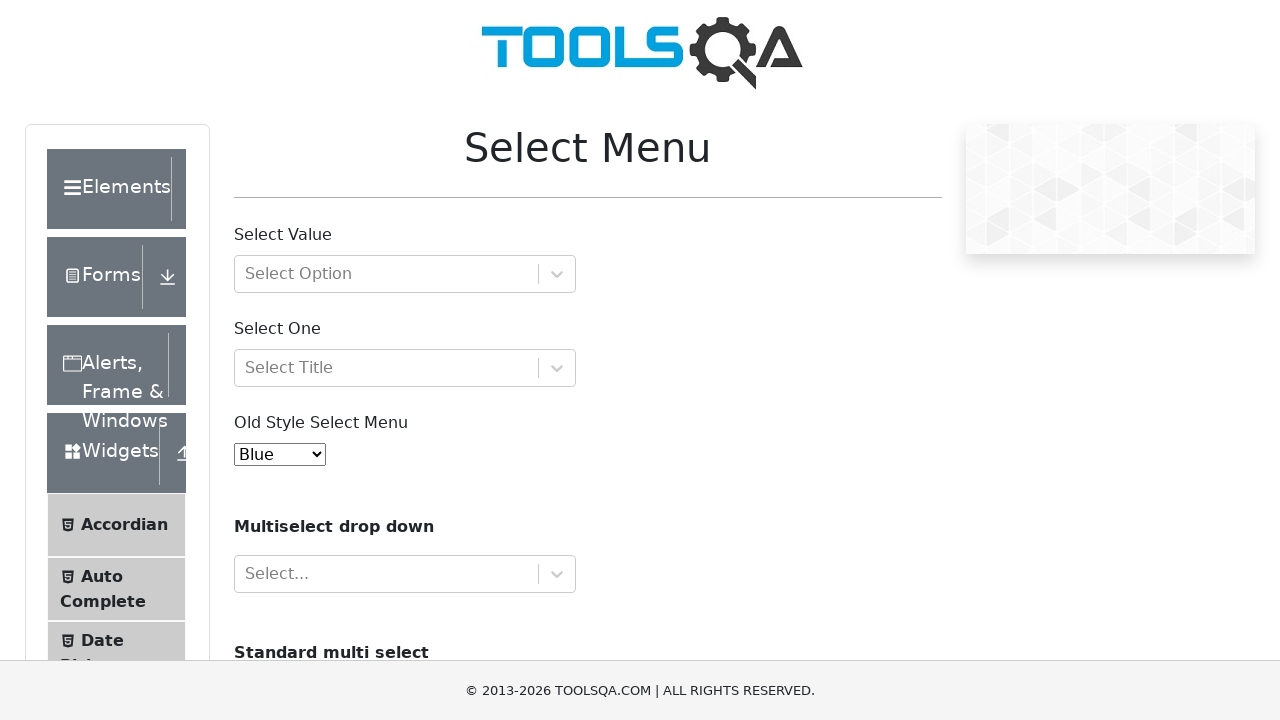

Verified that 'Blue' option is selected
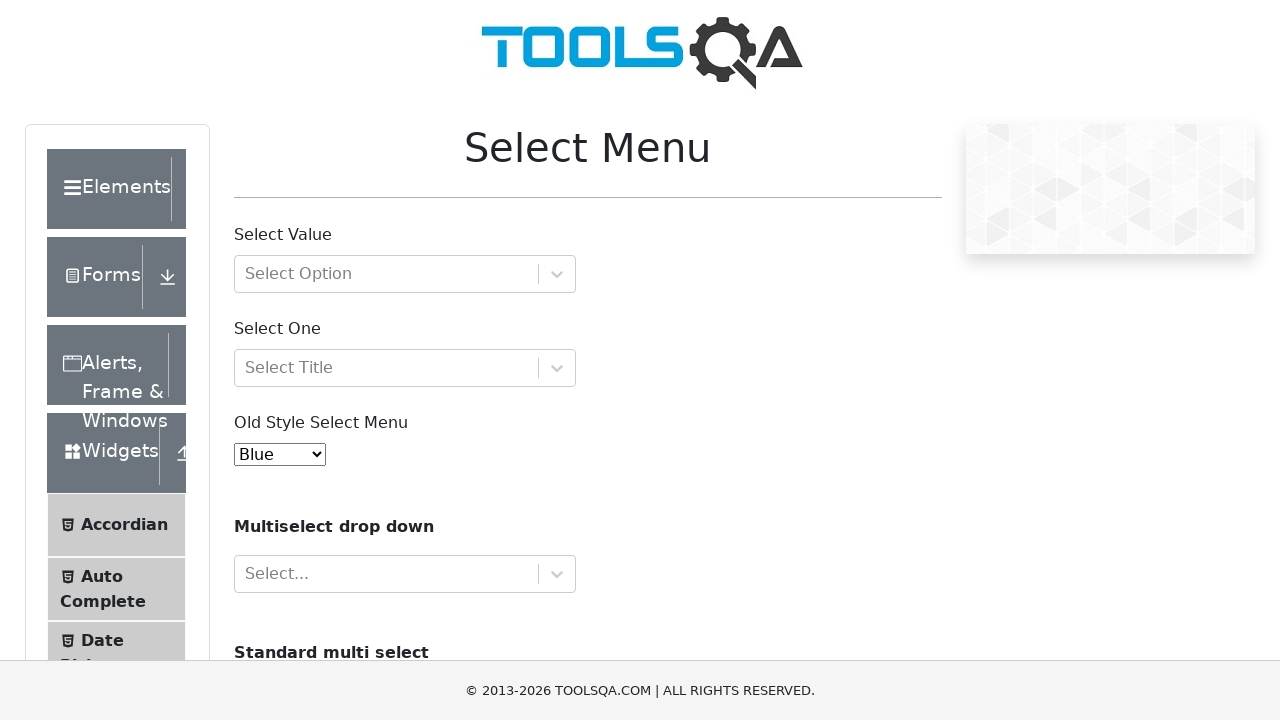

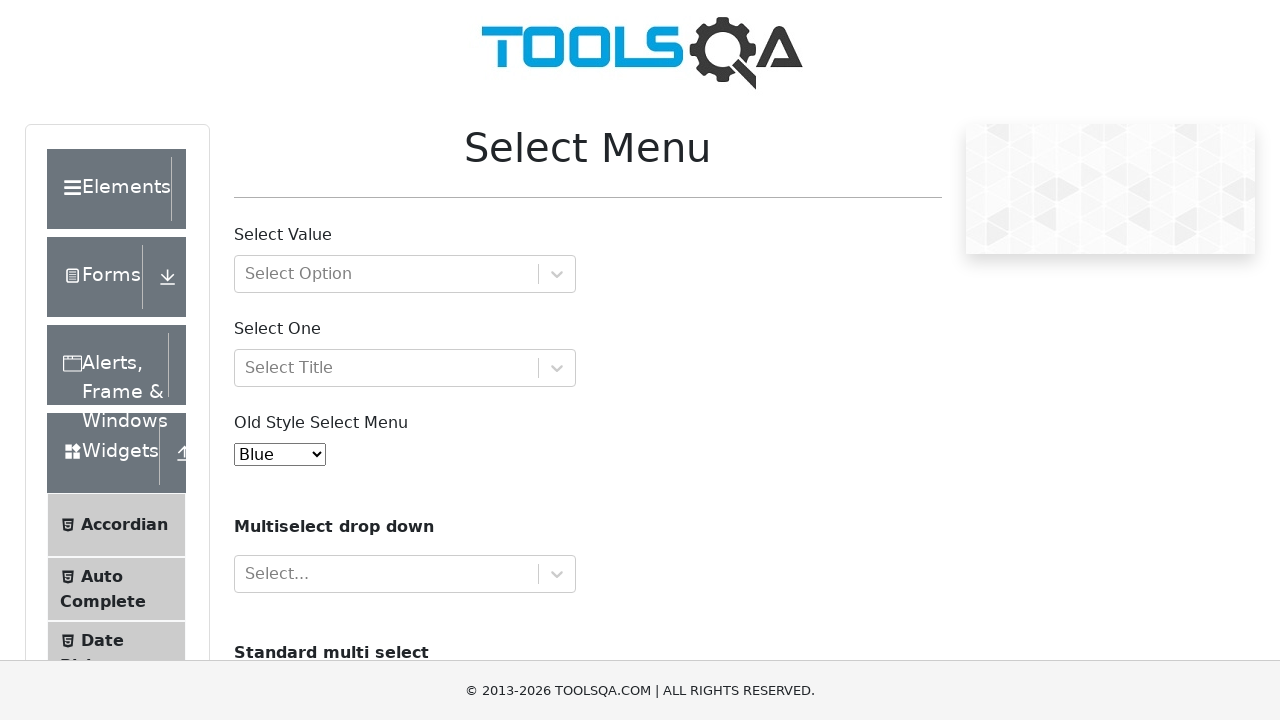